Tests clicking the references to animals button and verifies success message appears

Starting URL: https://neuronpedia.org/gemma-scope#analyze

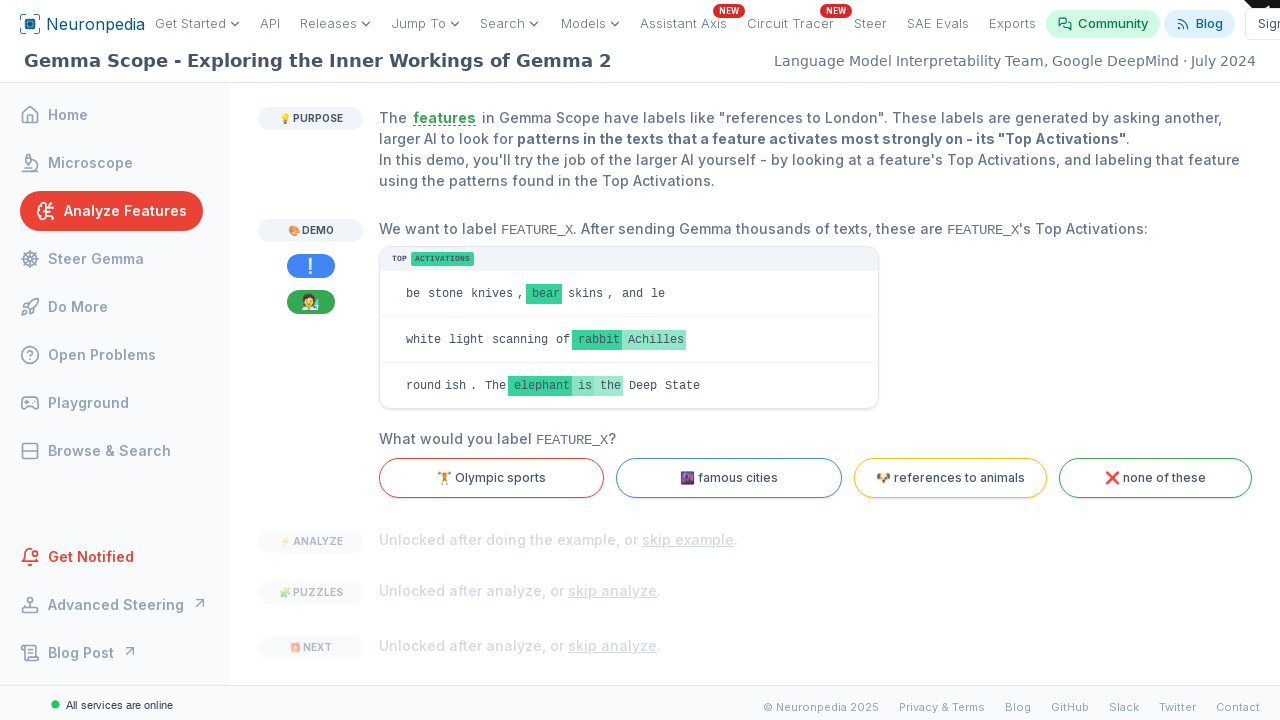

Navigated to NeuronPedia Gemma Scope analyze page
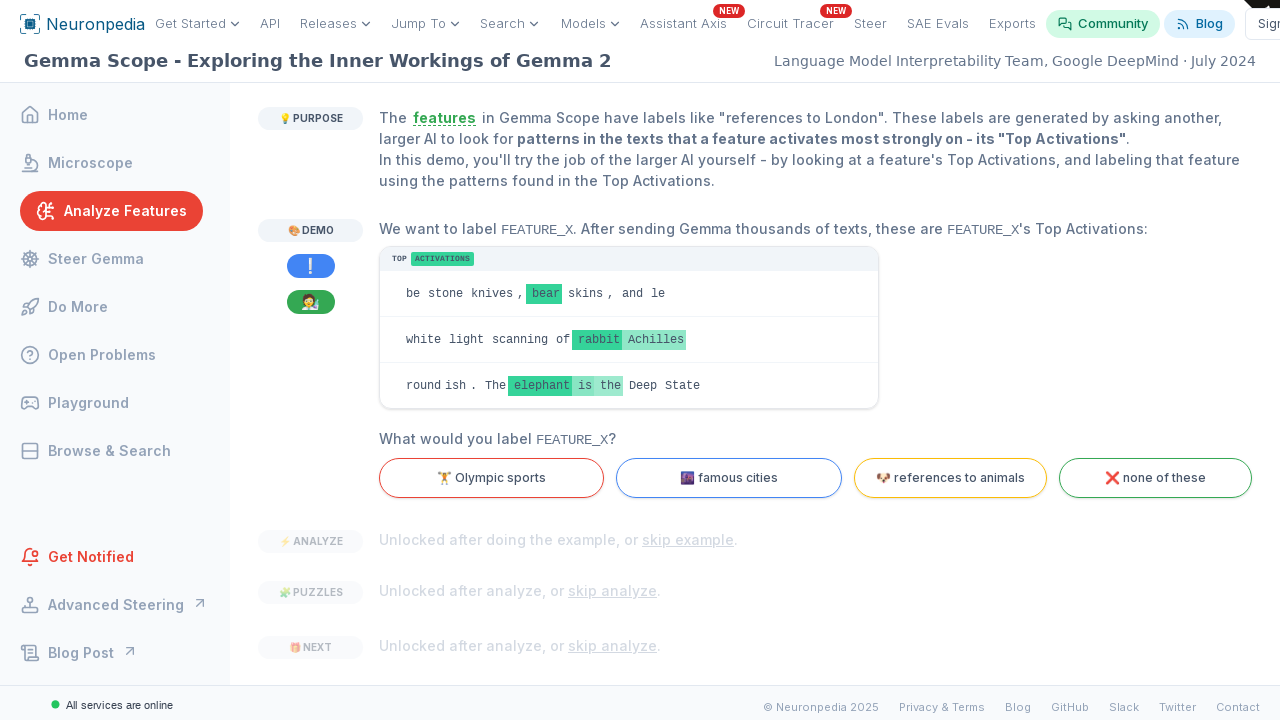

Clicked 'references to animals' button at (950, 478) on internal:text="references to animals"i
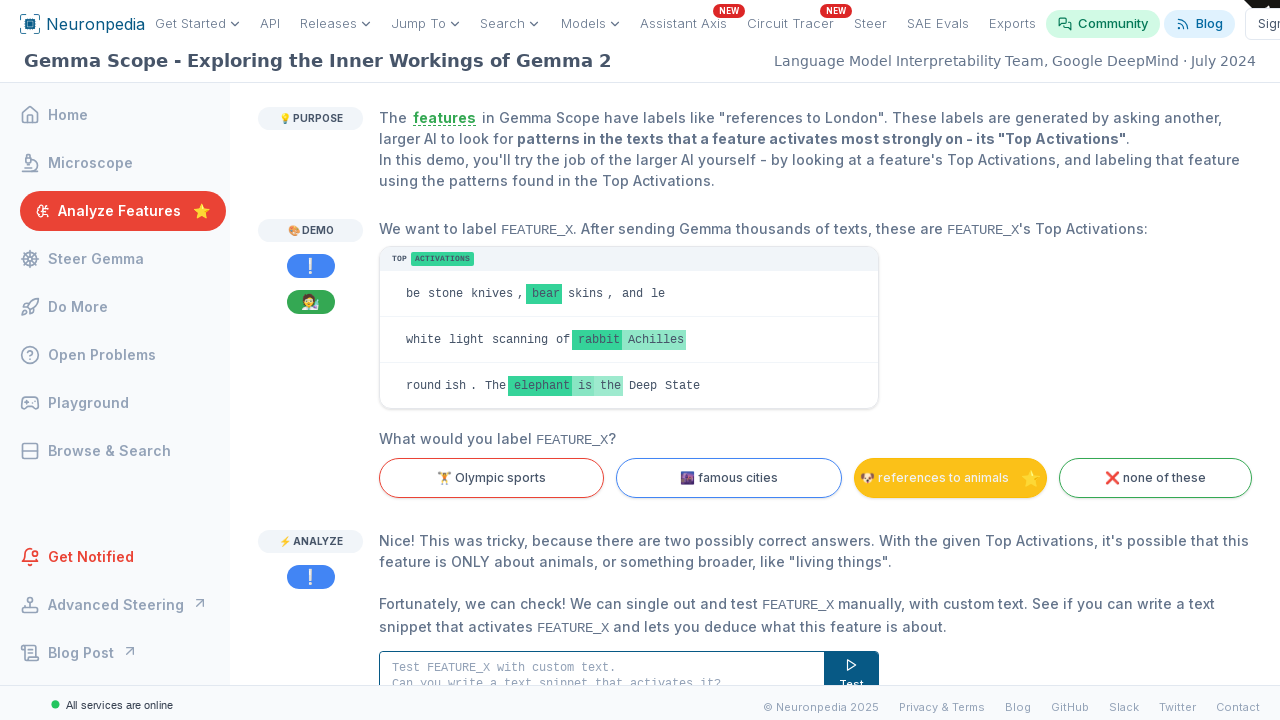

Success message appeared confirming correct answer
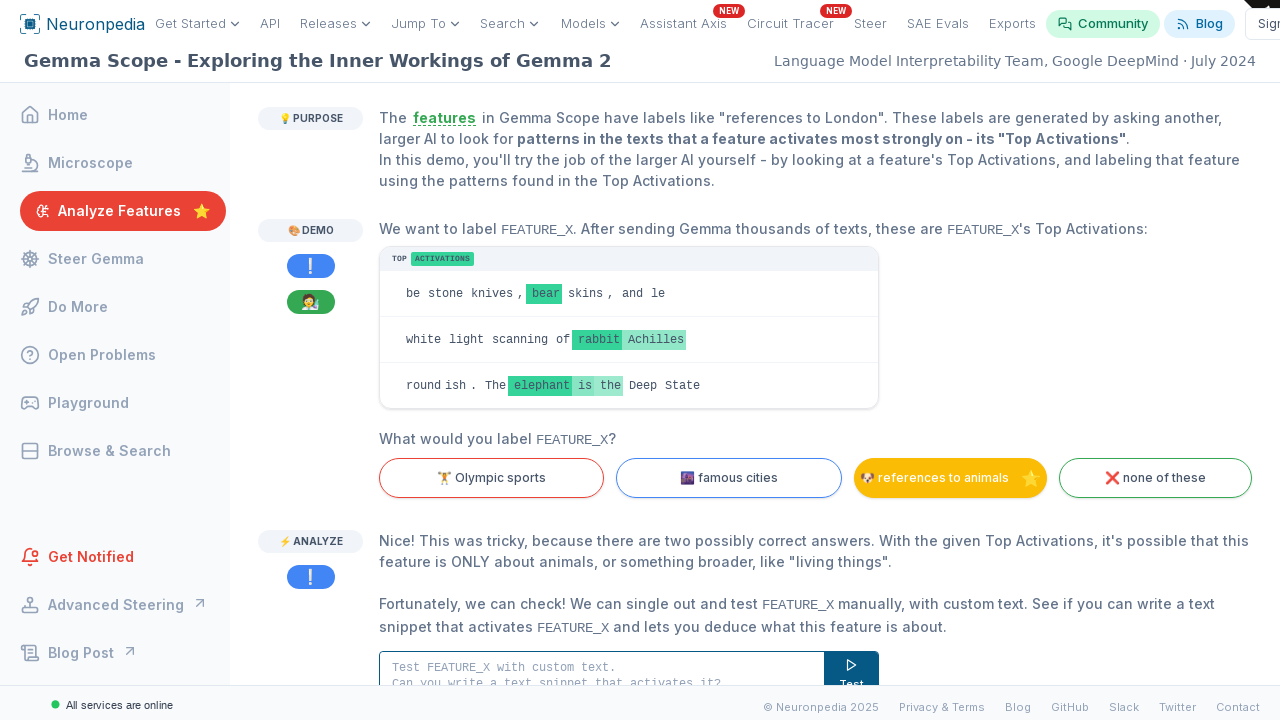

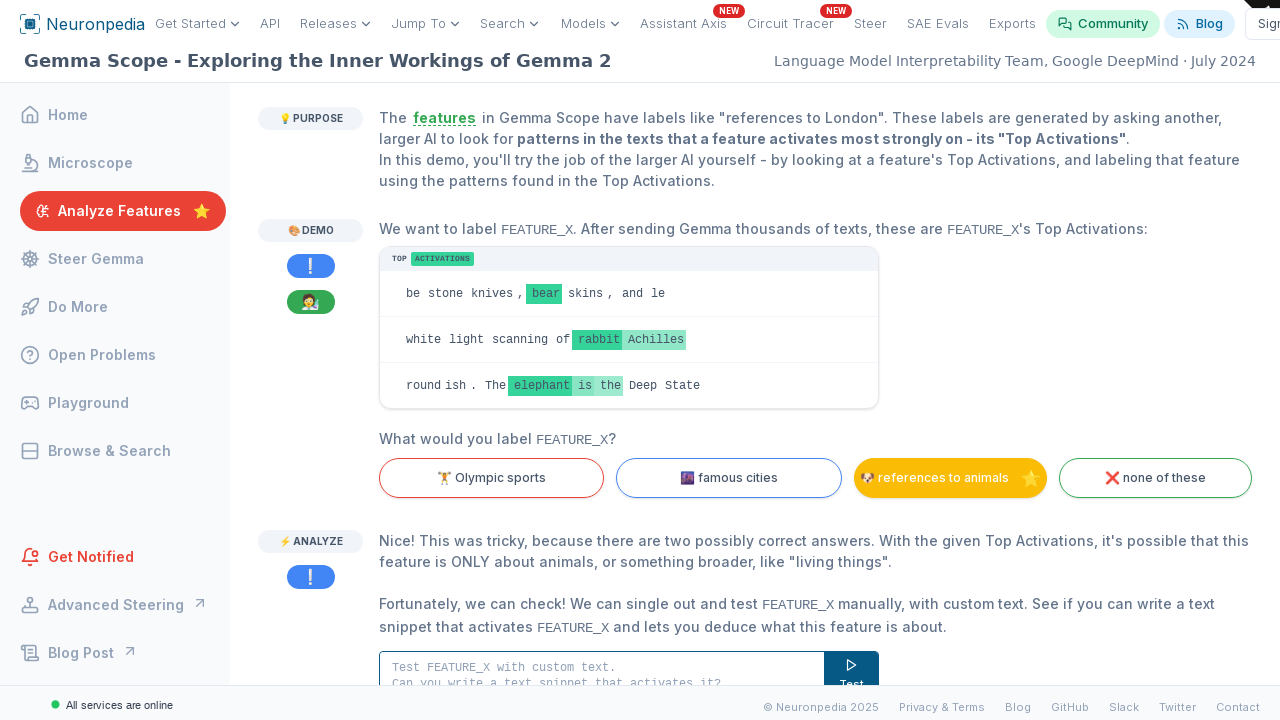